Tests clicking the 'About us' button using different methods including JavaScript executor

Starting URL: https://codefish.io/

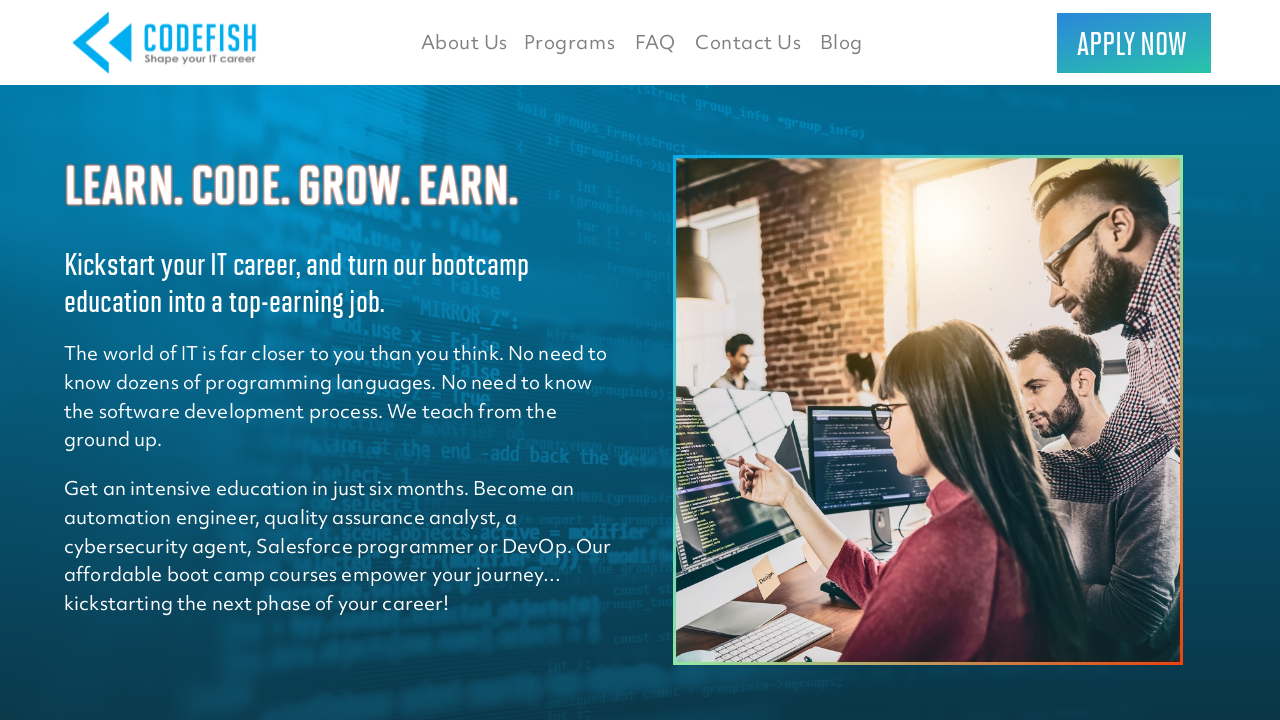

Clicked 'About us' button using regular click method at (464, 42) on xpath=//button[.='About us']
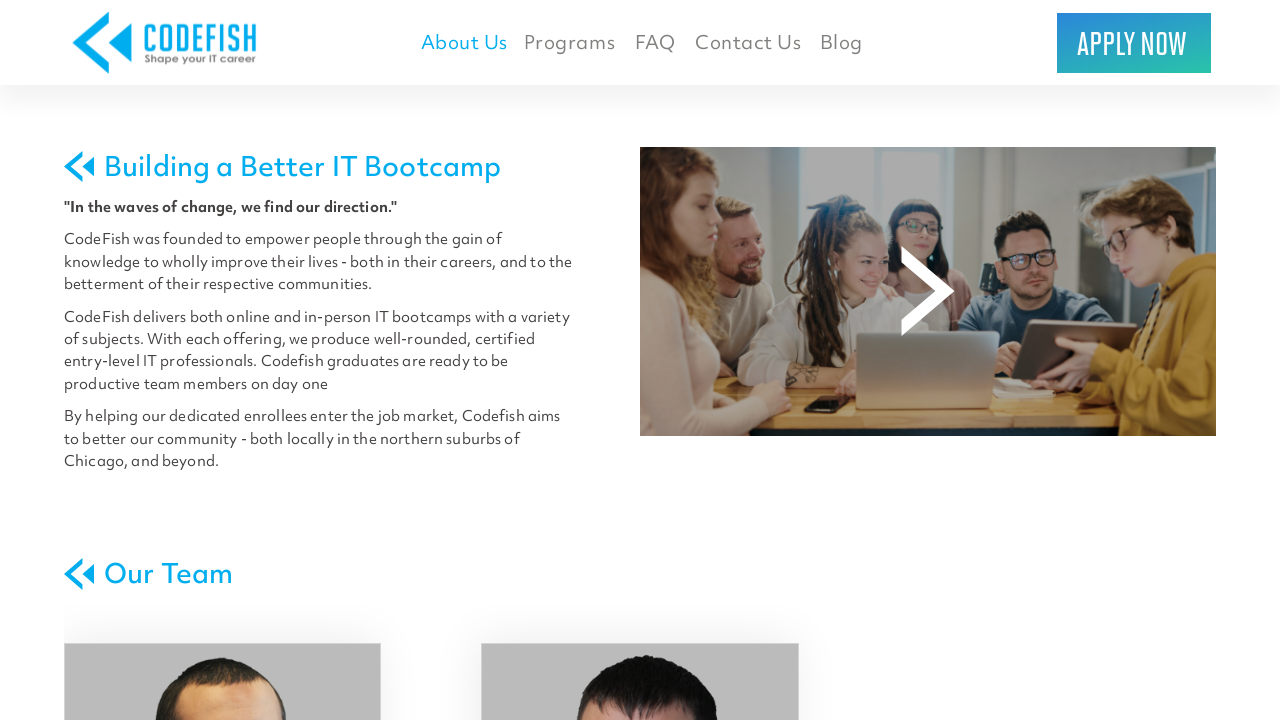

Navigated back from About us page
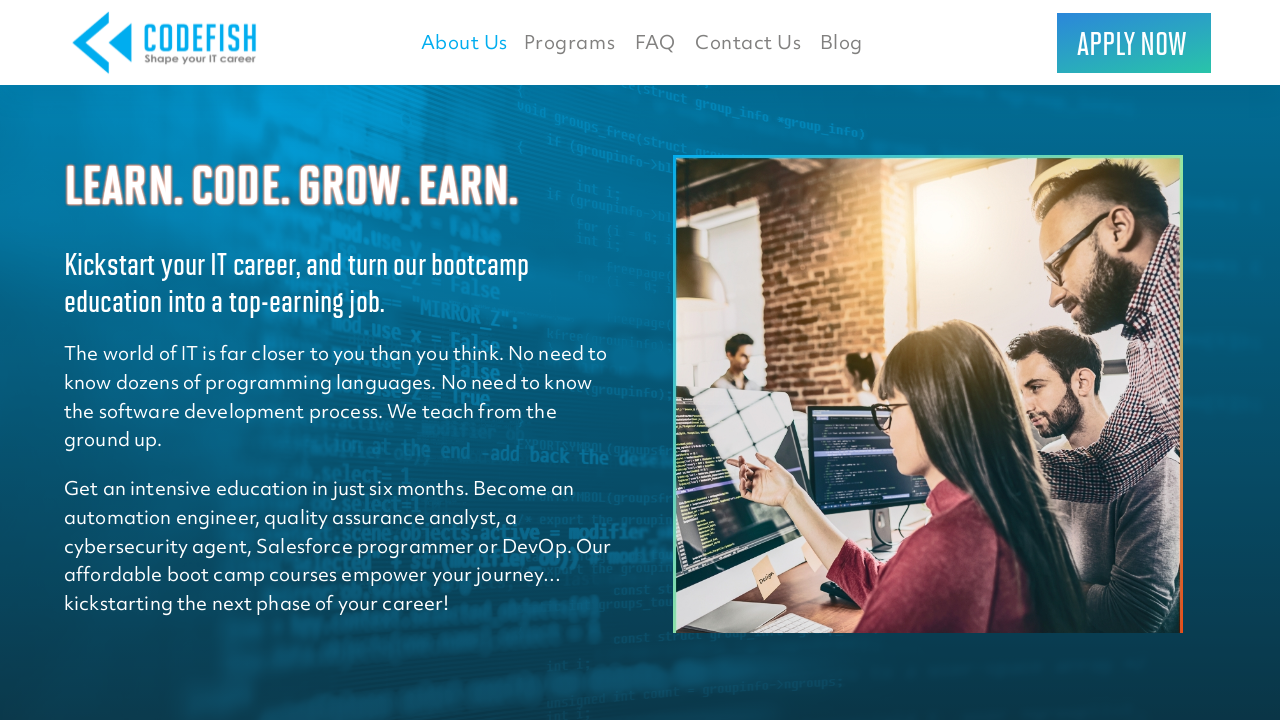

Clicked 'About us' button again at (464, 42) on xpath=//button[.='About us']
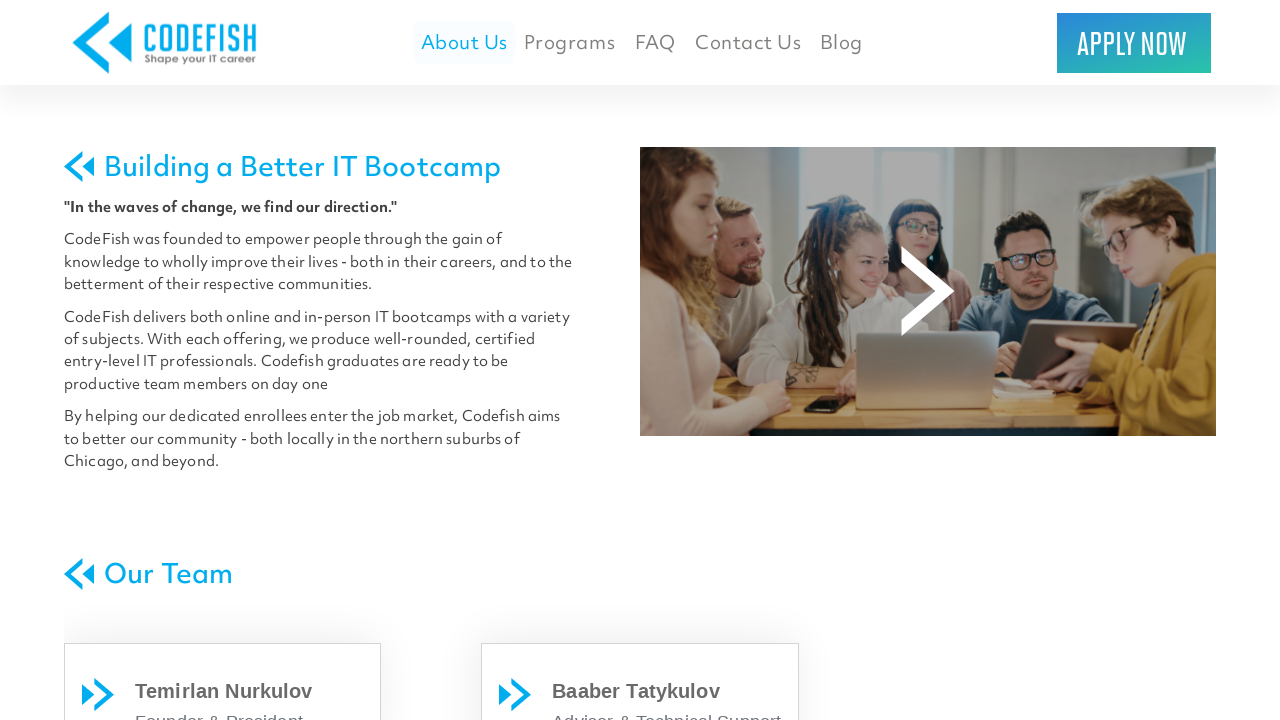

Navigated back from About us page again
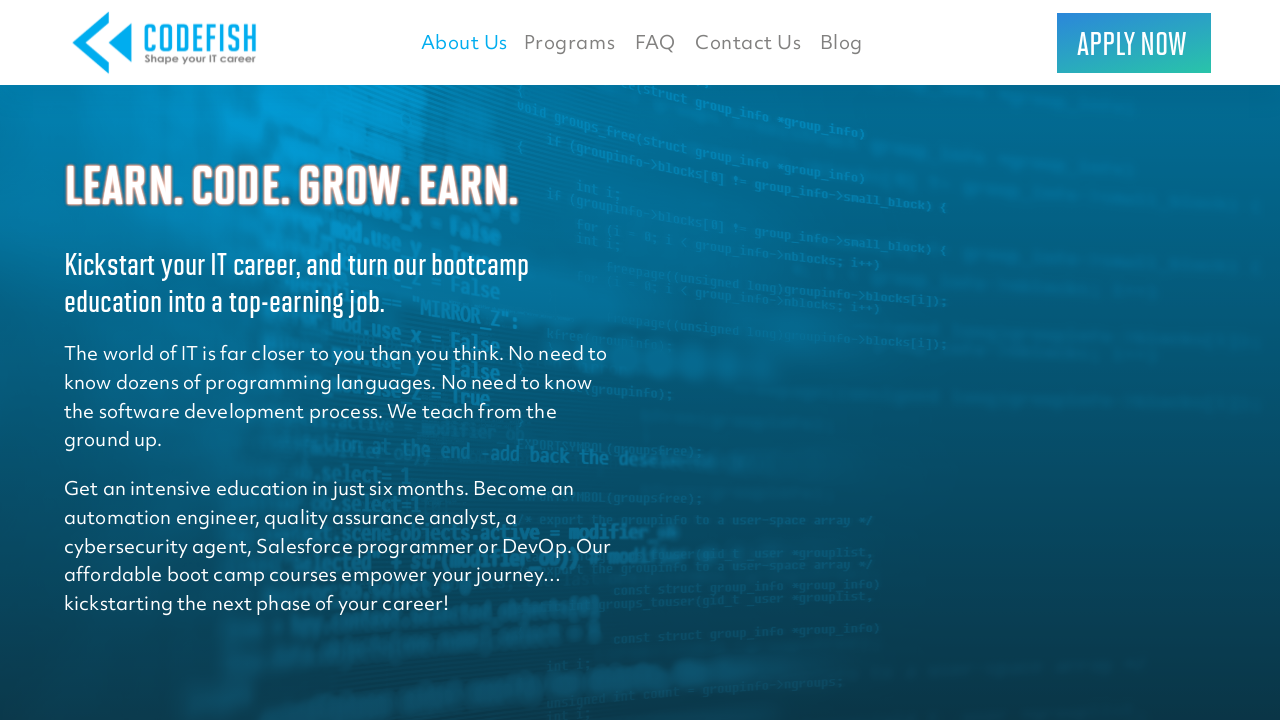

Clicked 'About us' button using JavaScript executor at (464, 42) on xpath=//button[.='About us']
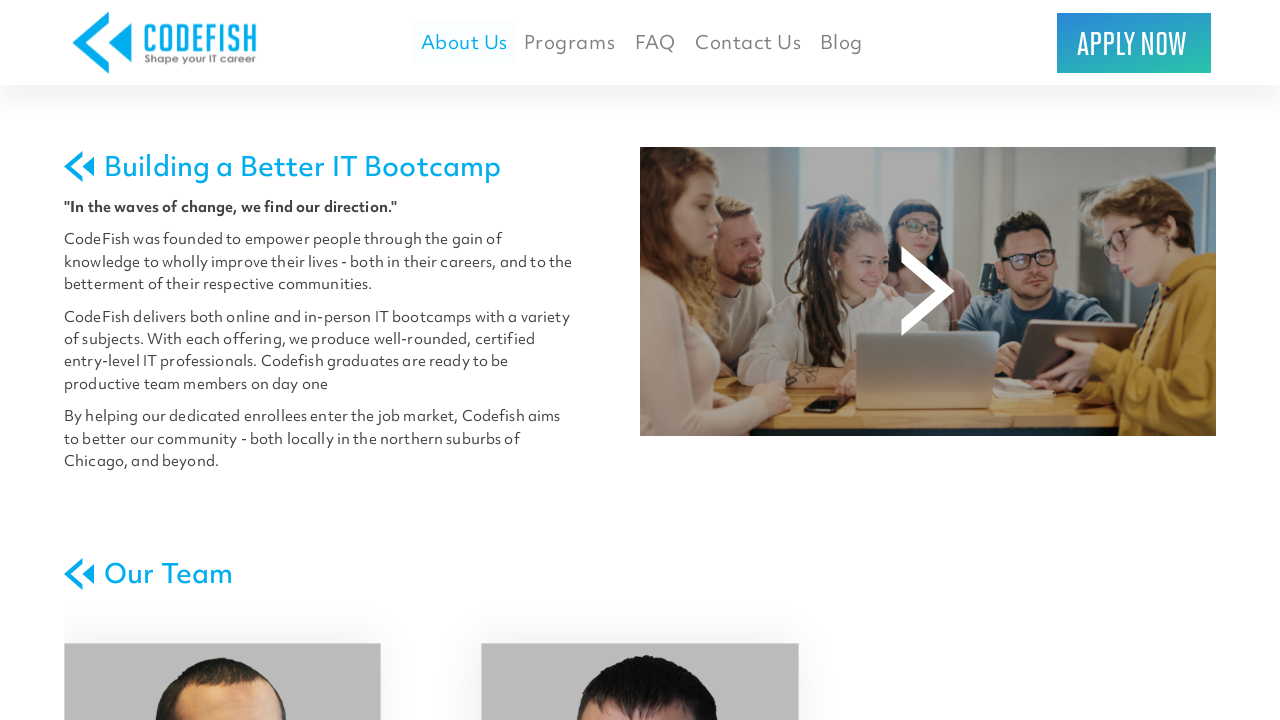

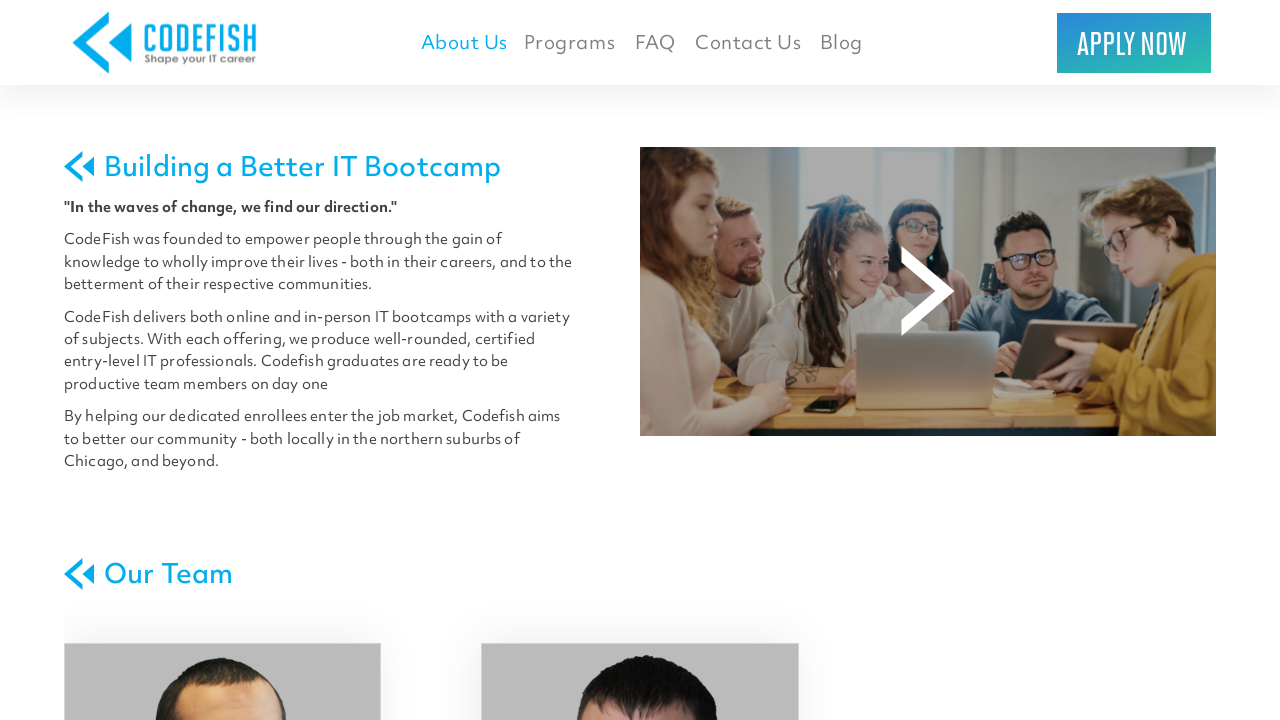